Tests selecting radio buttons by checking different options

Starting URL: https://bootswatch.com/darkly/

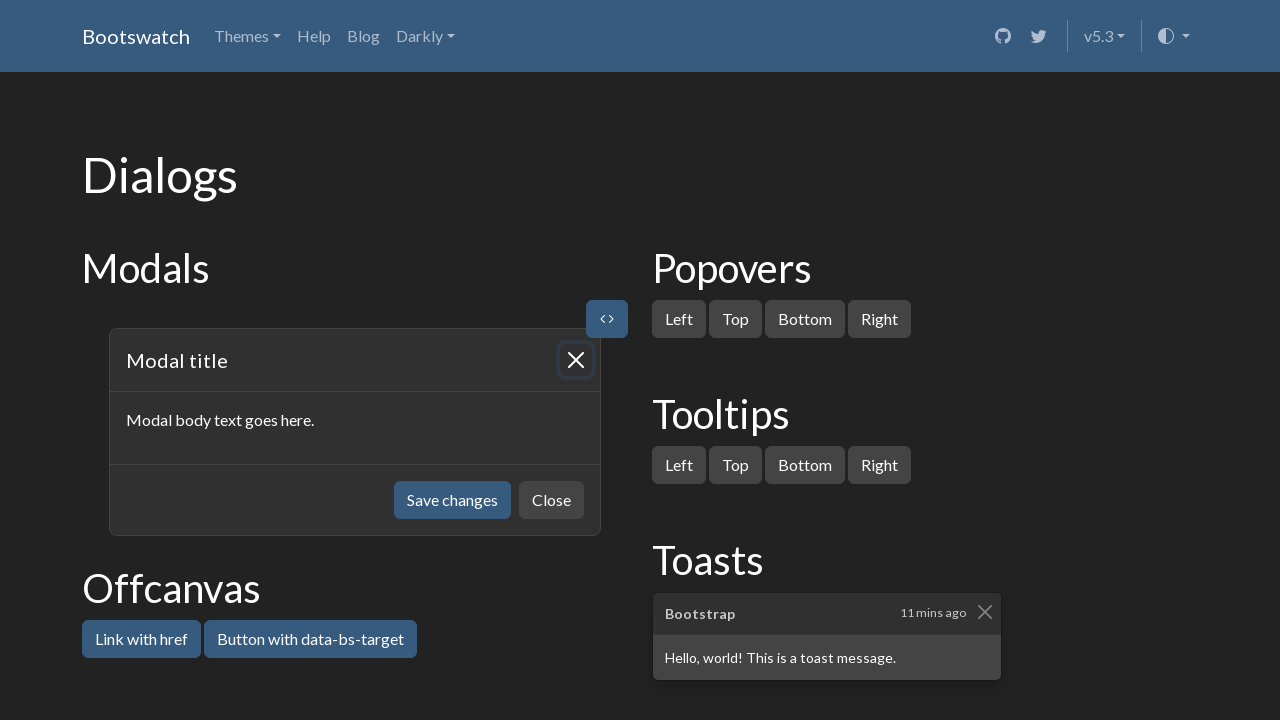

Selected radio button 'Option two can be something else and selecting it will deselect option one' at (90, 361) on internal:label="Option two can be something else and selecting it will deselect 
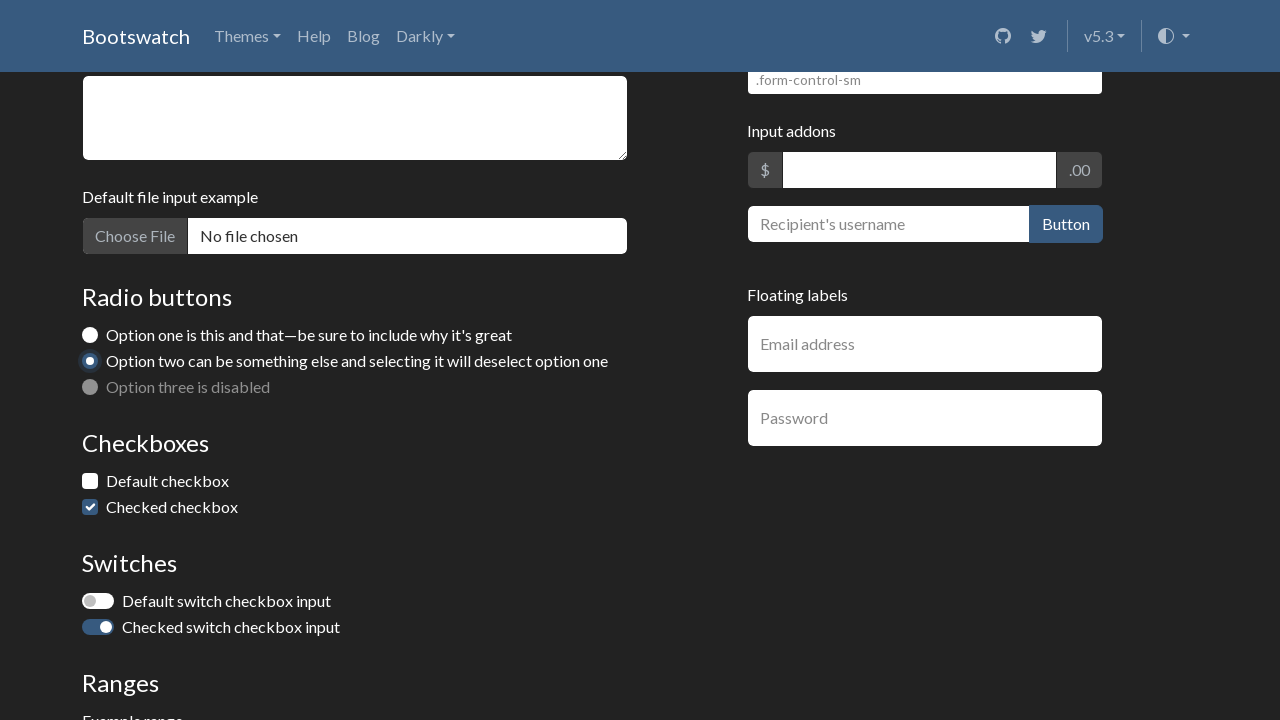

Selected radio button 'Option one is this and that—be sure to include why it's great' at (90, 335) on internal:label="Option one is this and that\u2014be sure to include why it's gre
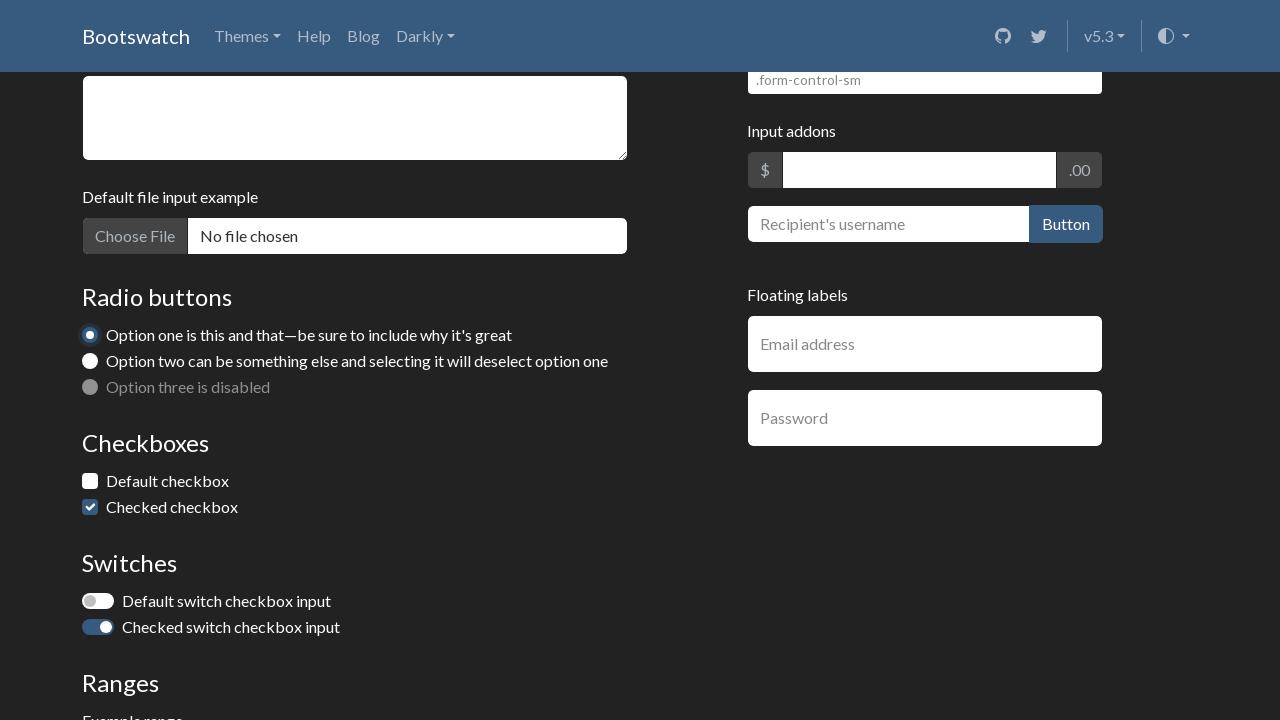

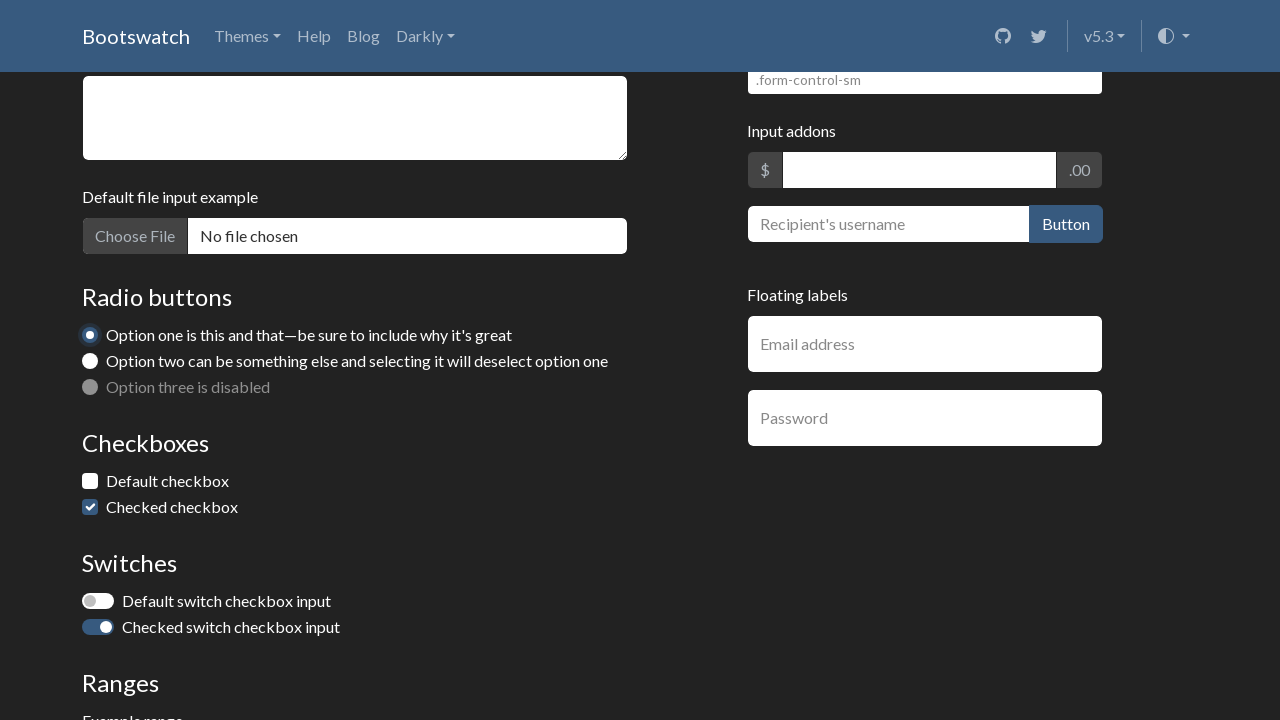